Tests mouse click action on an input element and verifies it becomes focused

Starting URL: https://www.selenium.dev/selenium/web/mouse_interaction.html

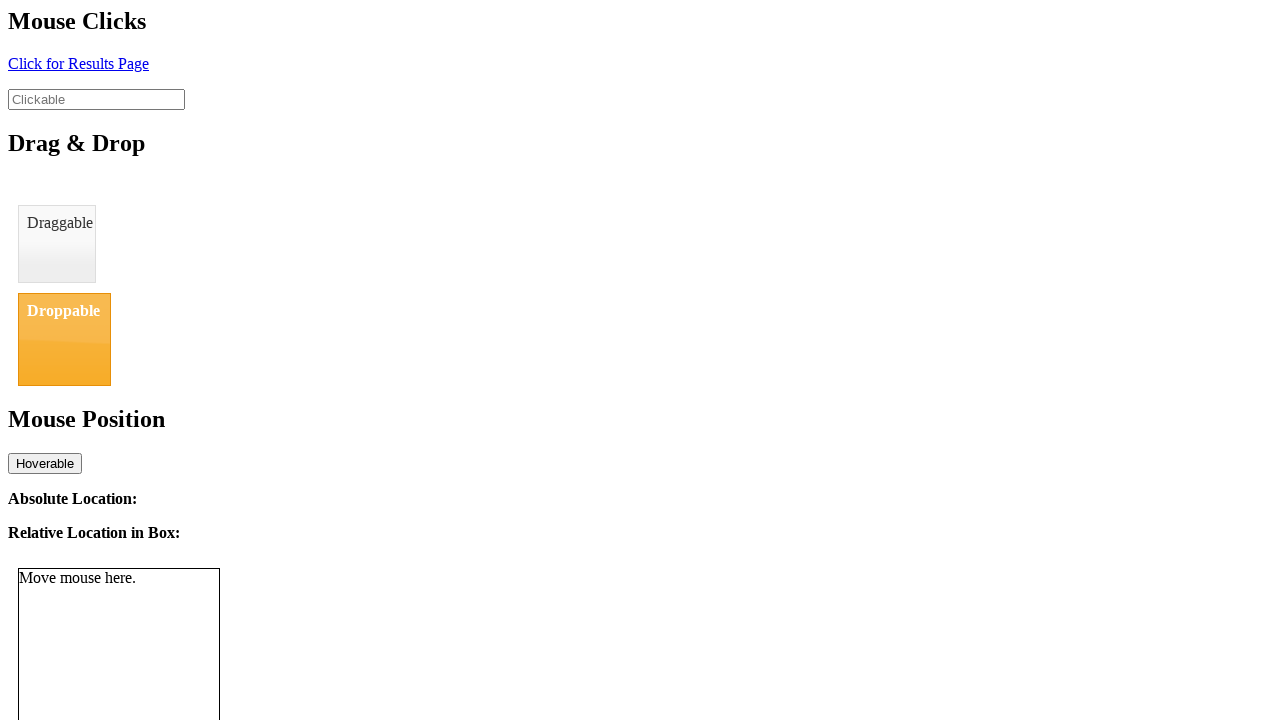

Clicked on the clickable input element at (96, 99) on input#clickable
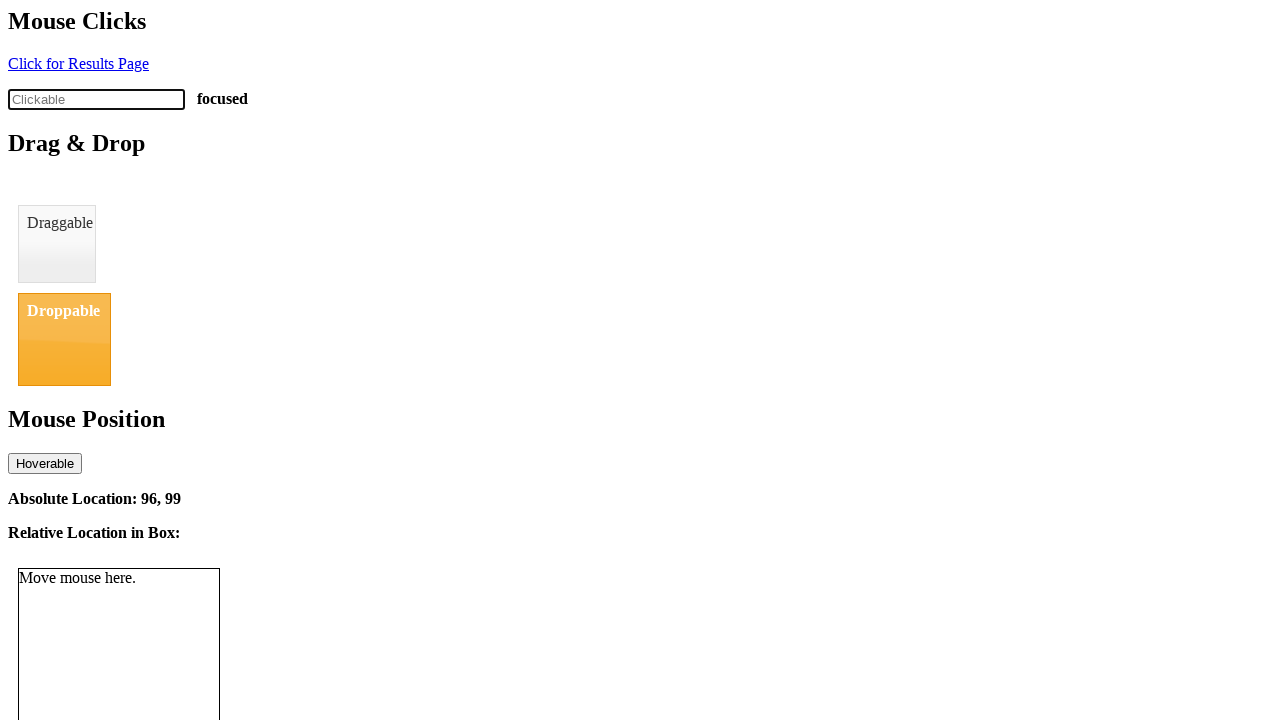

Retrieved click status text content
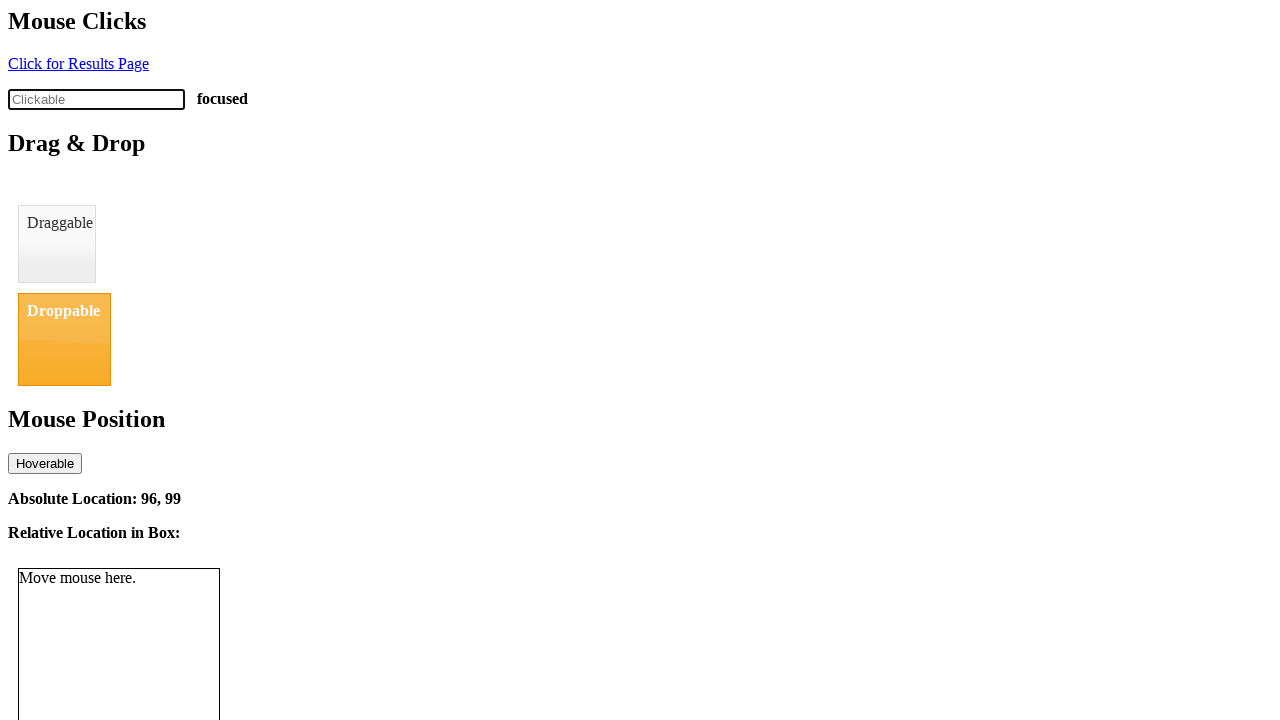

Verified input element is focused
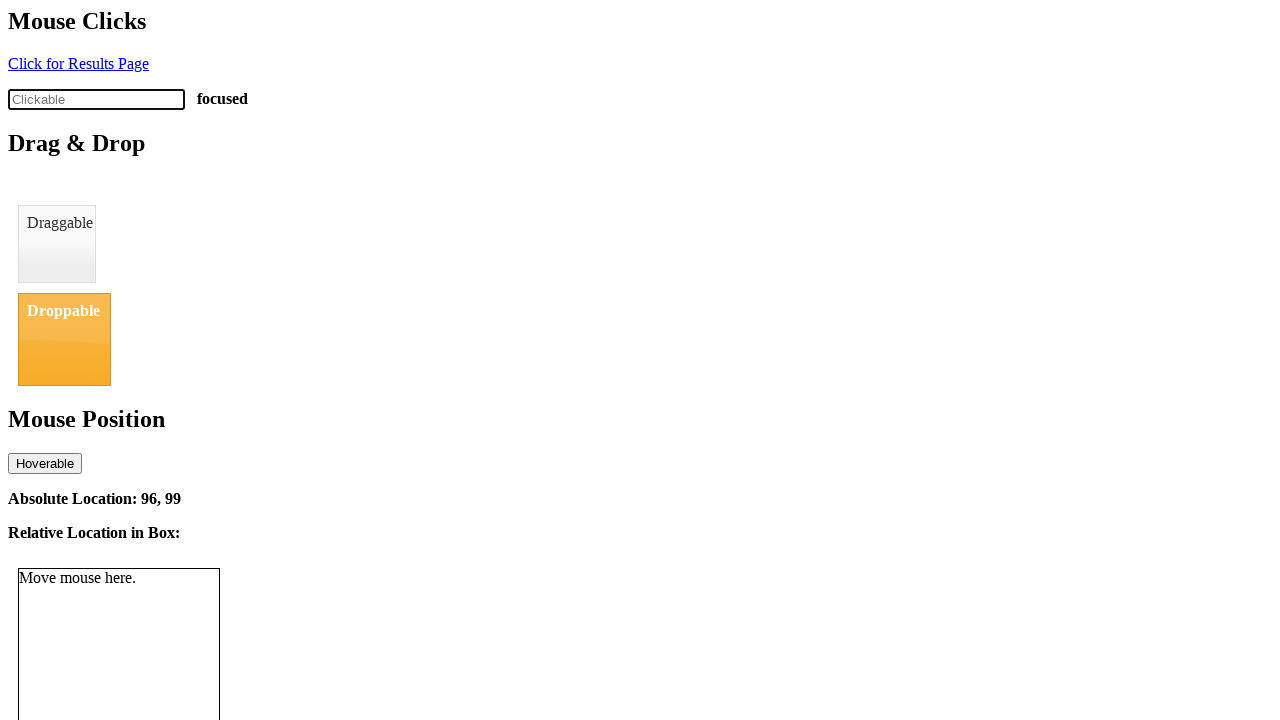

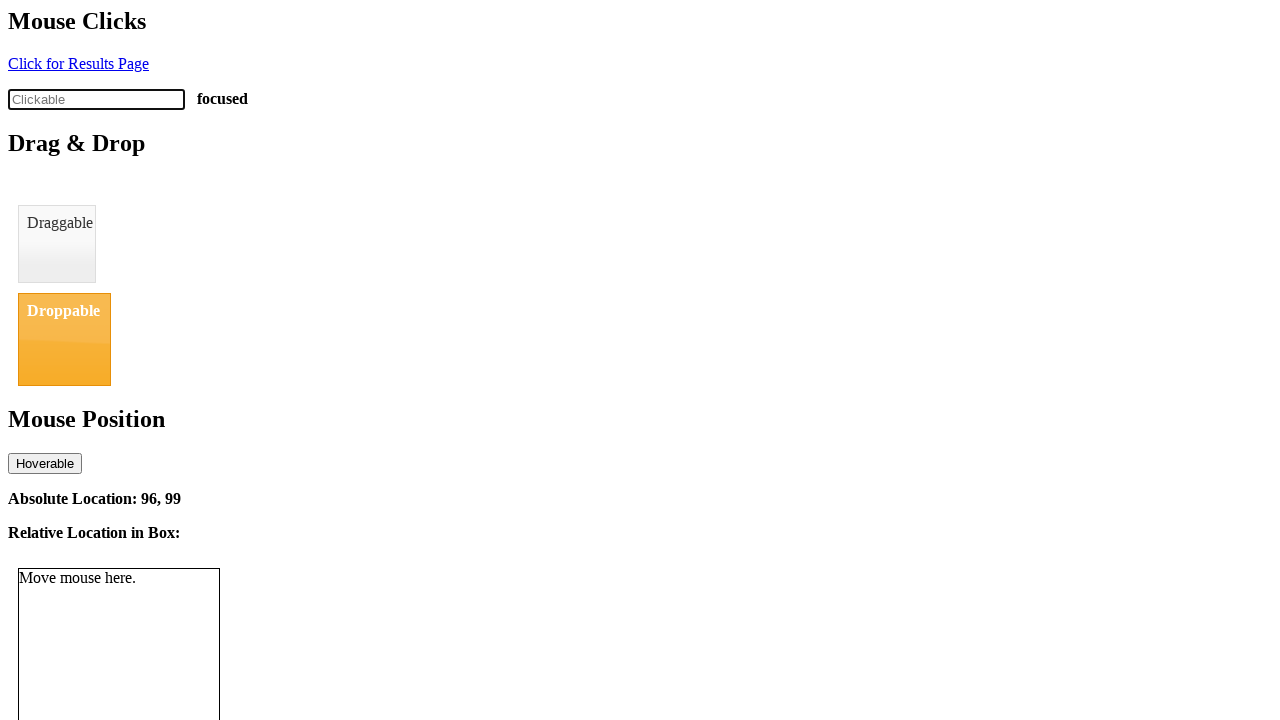